Tests dropdown select functionality by selecting Option 3, then Option 2, and verifying the result displays Option 2

Starting URL: https://kristinek.github.io/site/examples/actions

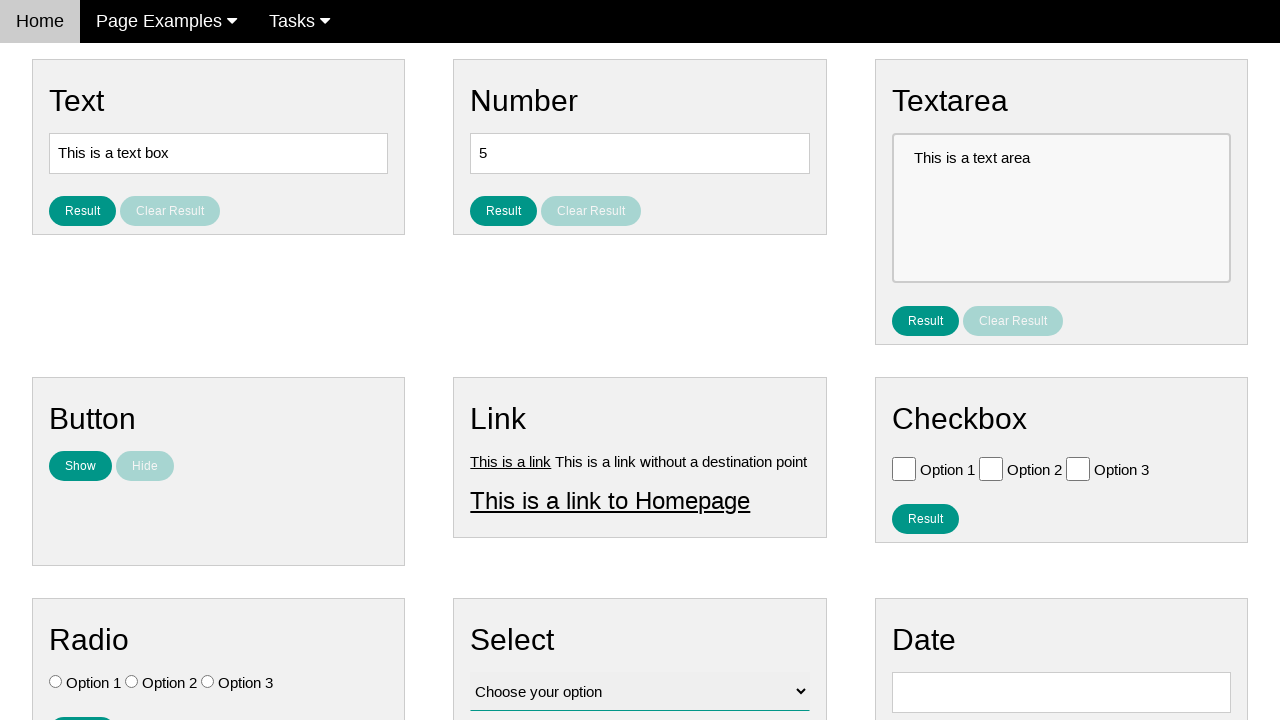

Navigated to actions examples page
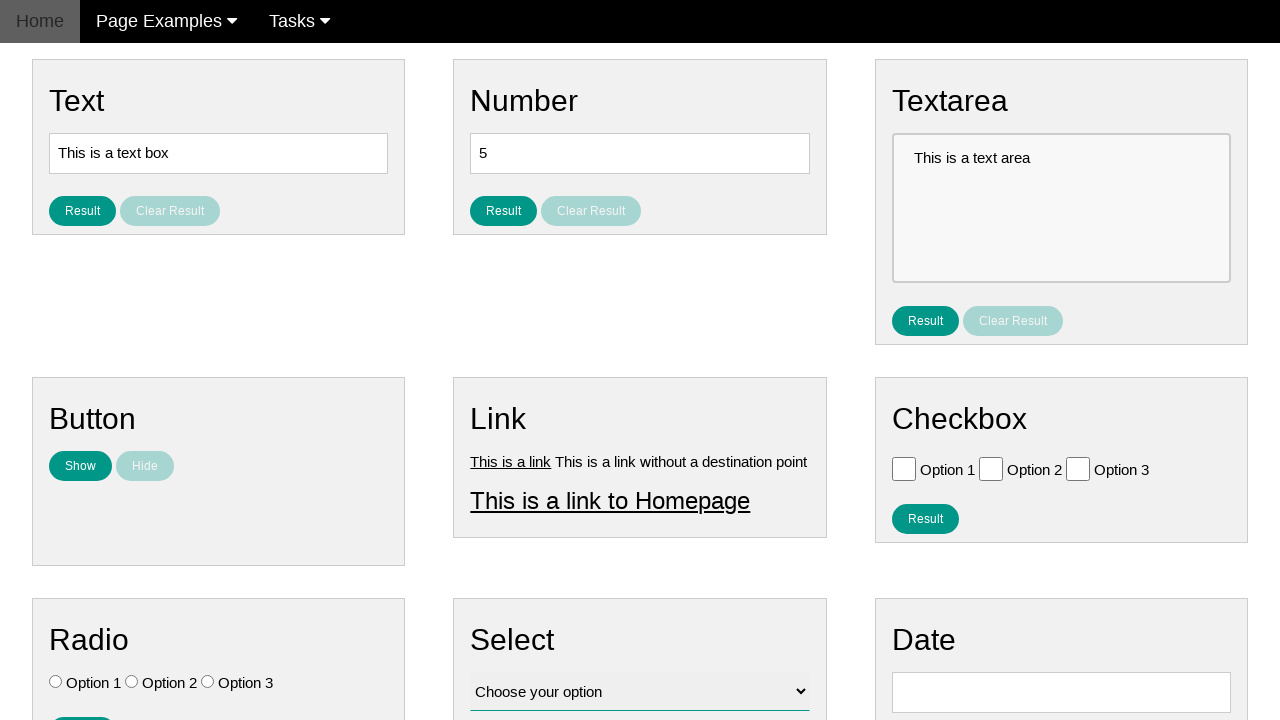

Selected Option 3 from dropdown on #vfb-12
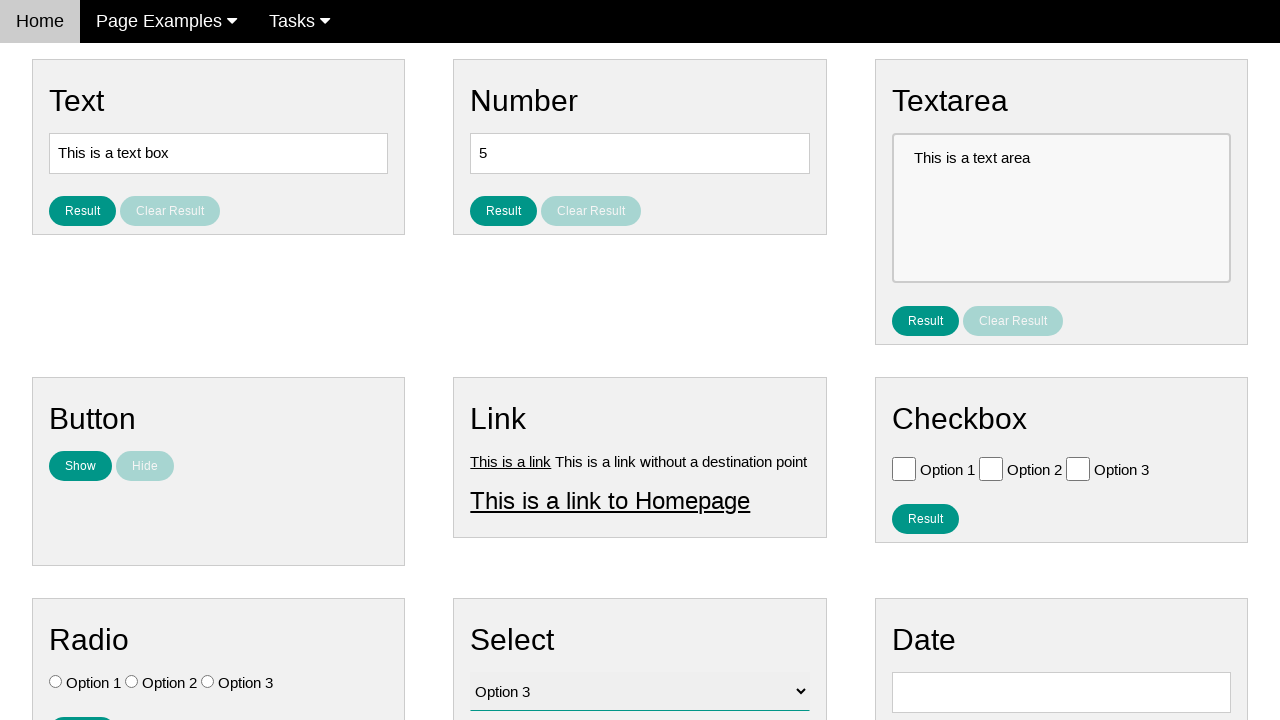

Selected Option 2 from dropdown on #vfb-12
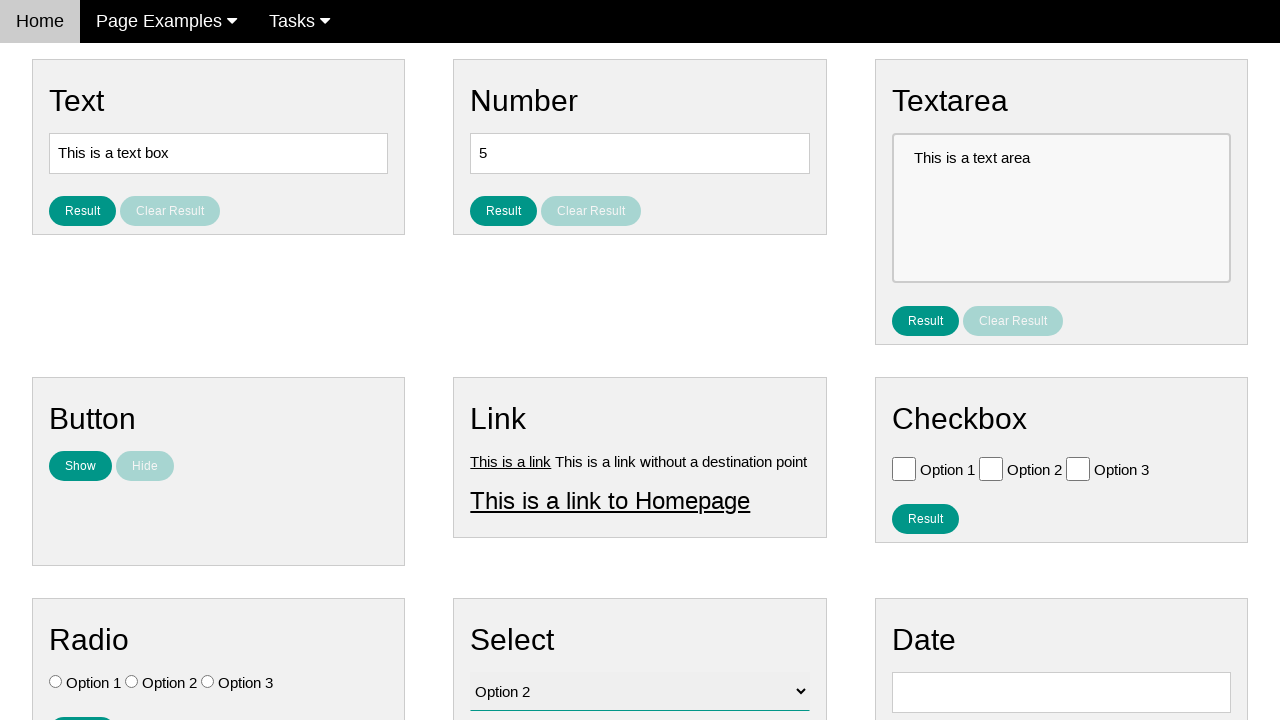

Clicked result button at (504, 424) on #result_button_select
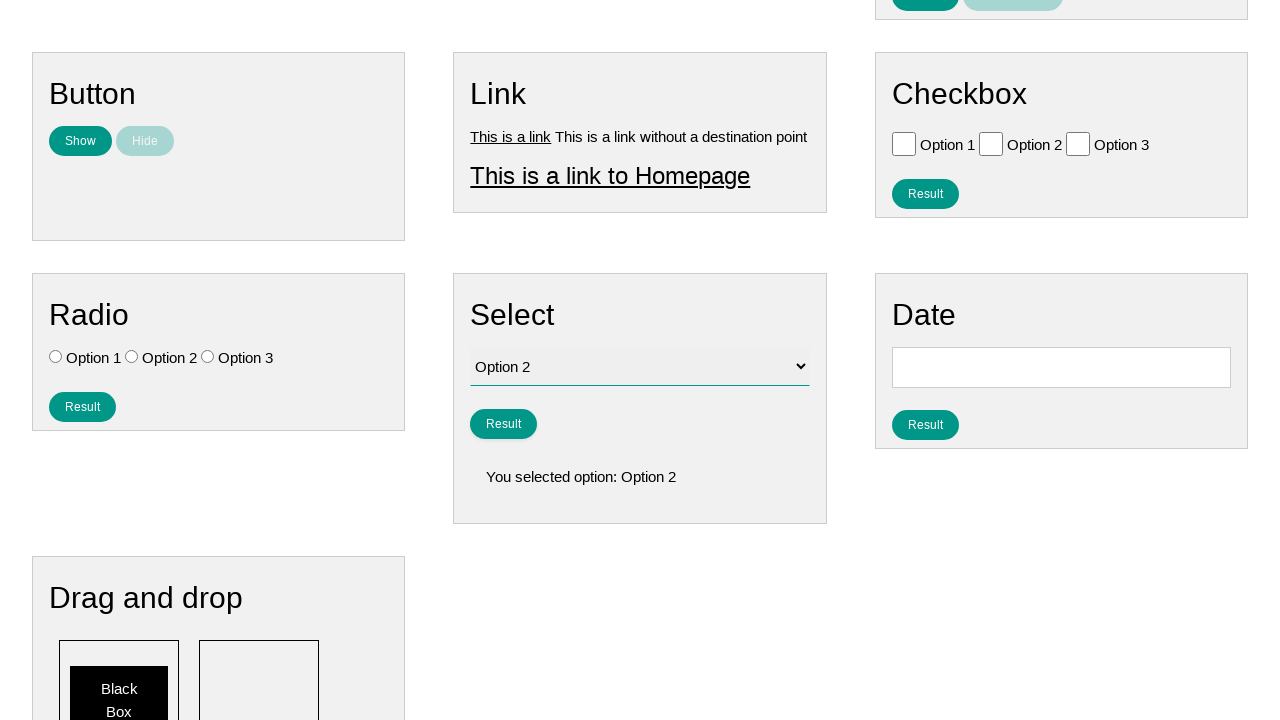

Result text appeared showing Option 2
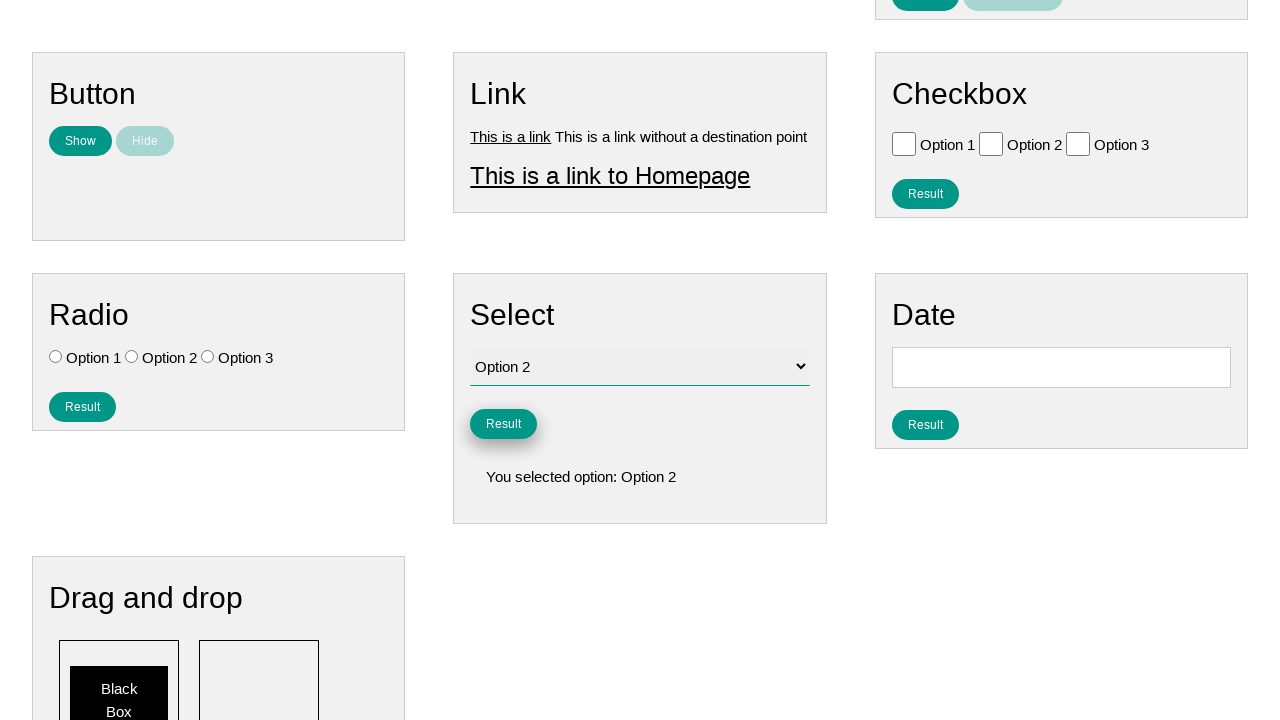

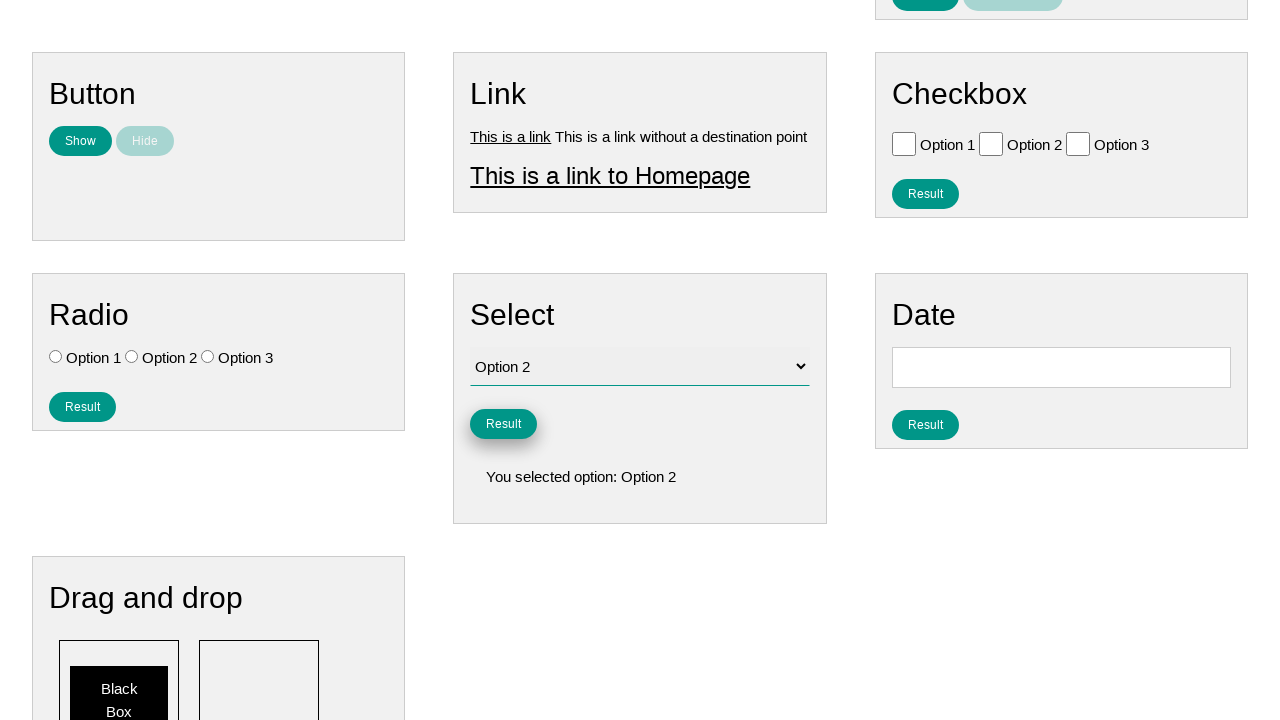